Tests adding todo items to the list by filling the input field and pressing Enter, verifying items appear correctly

Starting URL: https://demo.playwright.dev/todomvc

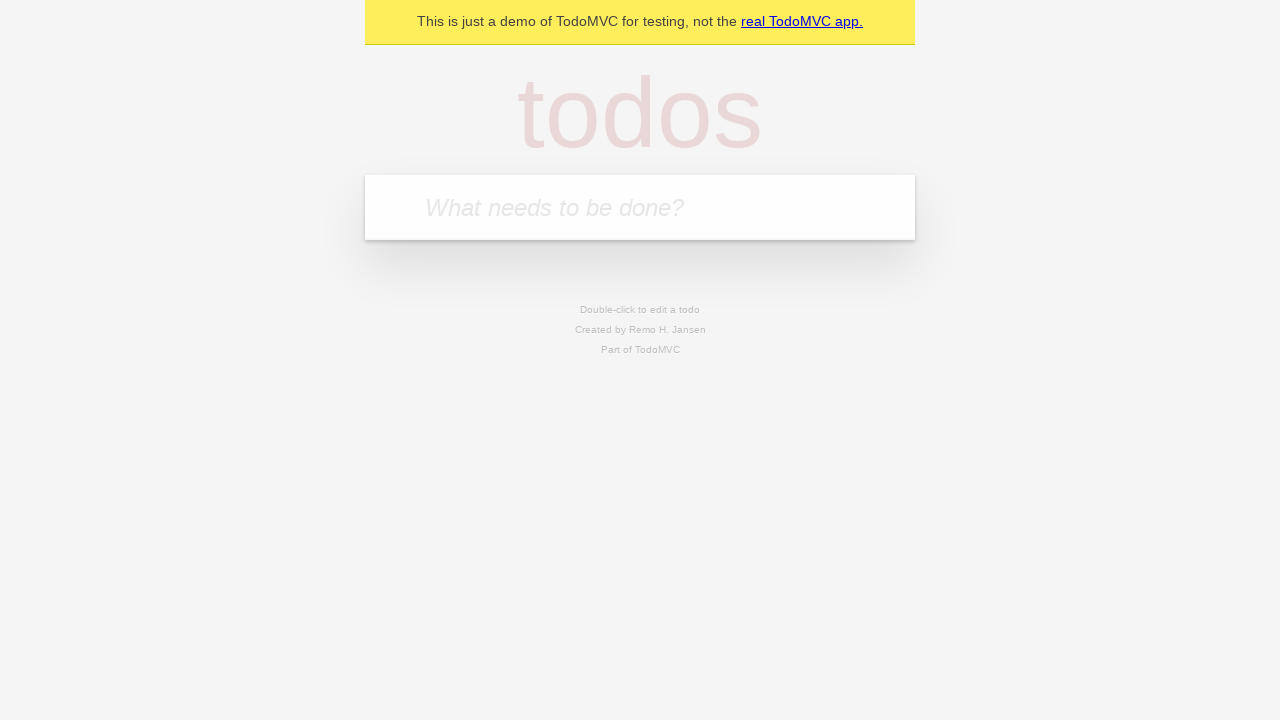

Navigated to TodoMVC demo application
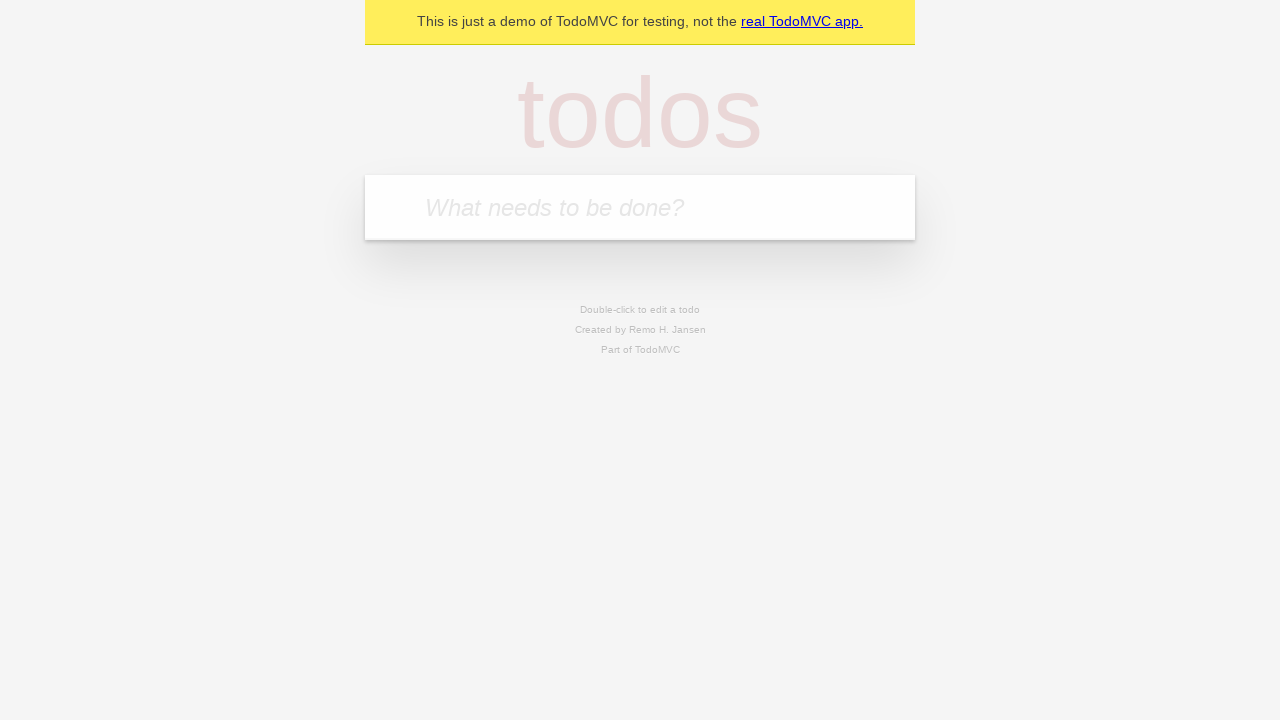

Located the 'What needs to be done?' input field
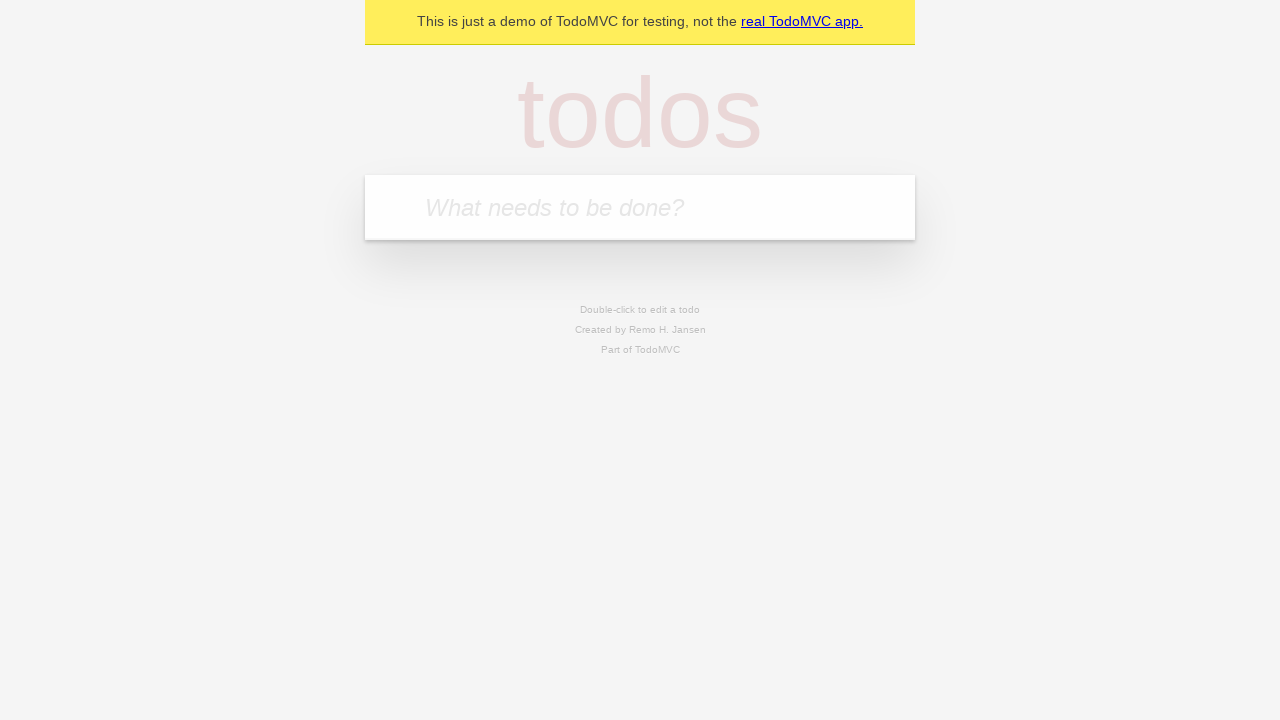

Filled input field with 'buy some cheese' on internal:attr=[placeholder="What needs to be done?"i]
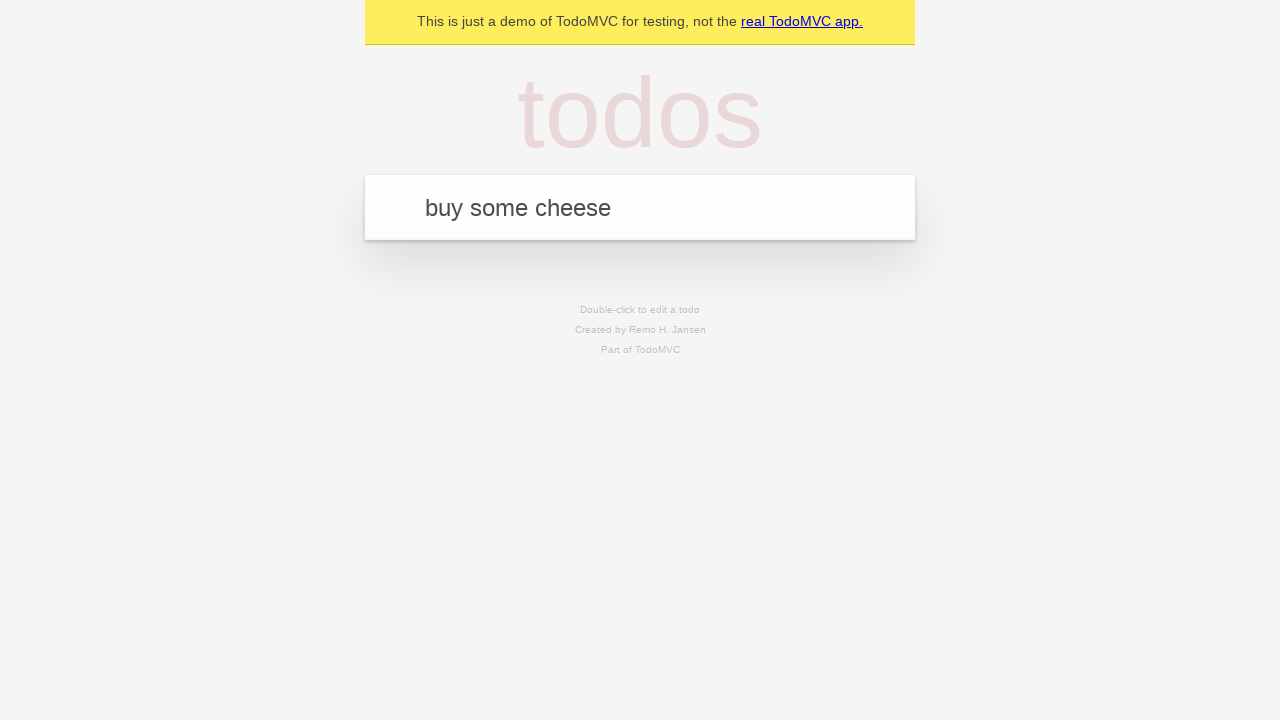

Pressed Enter to create first todo item on internal:attr=[placeholder="What needs to be done?"i]
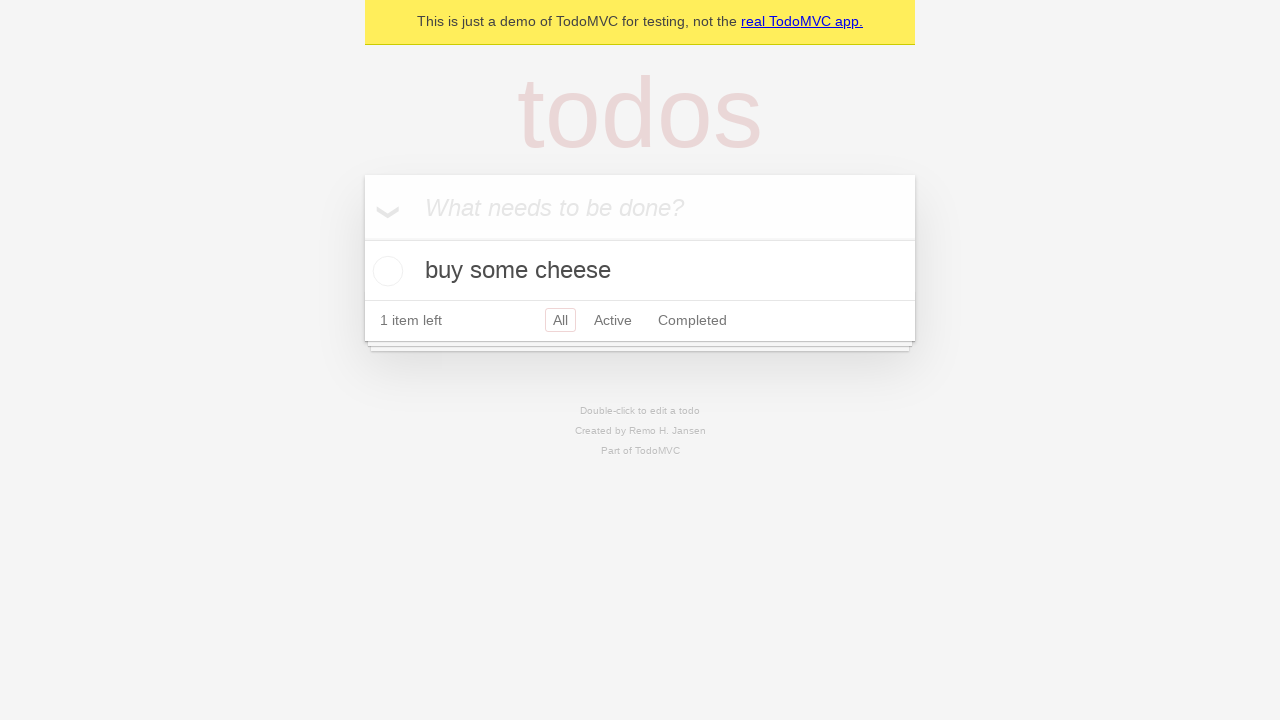

First todo item appeared in the list
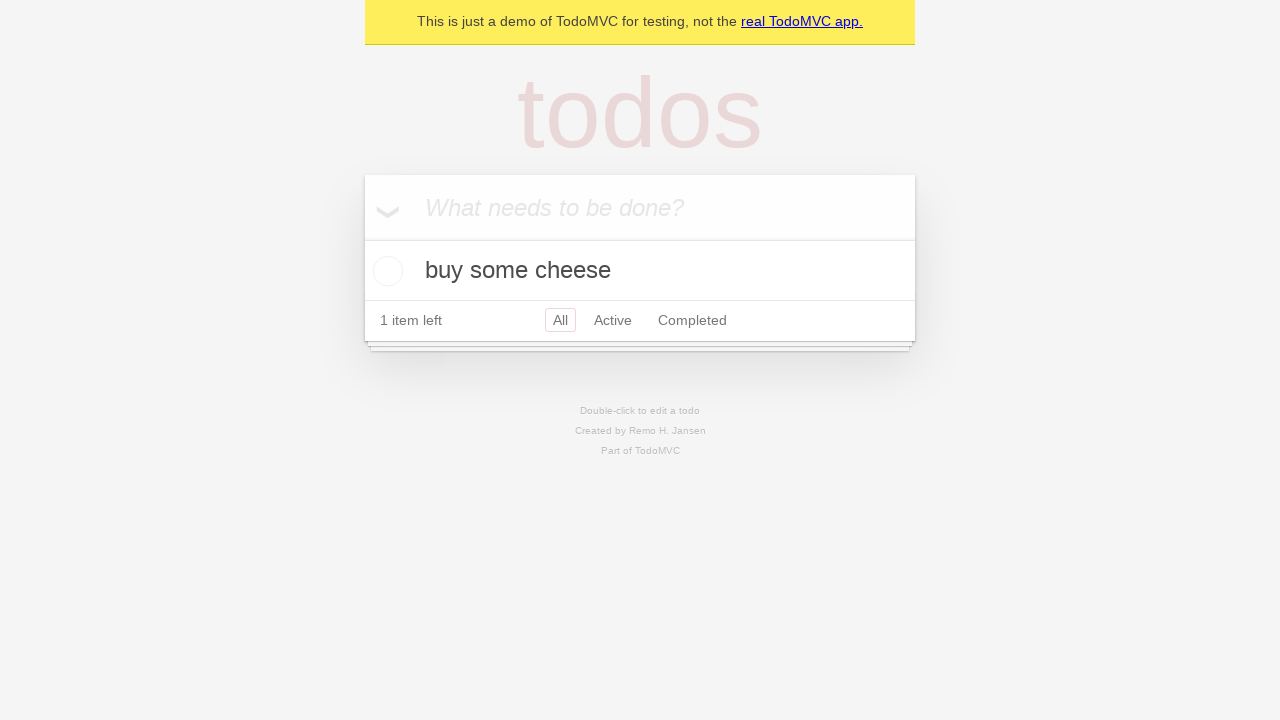

Filled input field with 'feed the cat' on internal:attr=[placeholder="What needs to be done?"i]
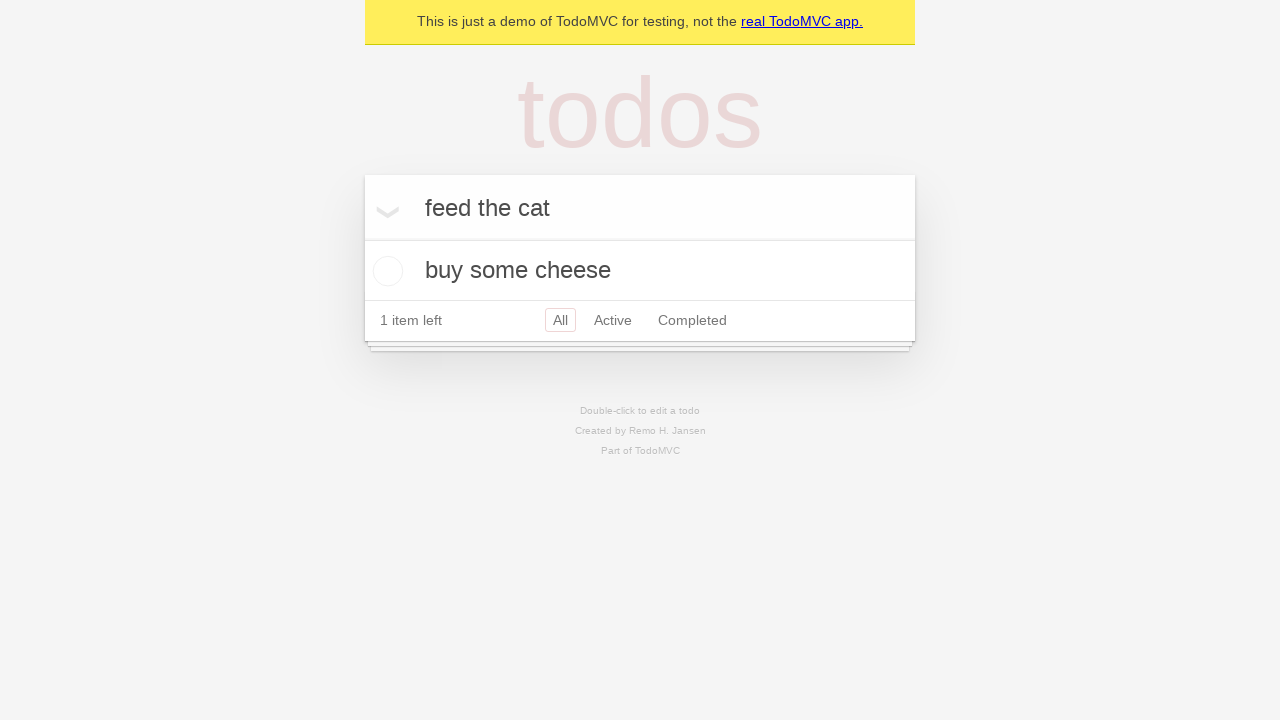

Pressed Enter to create second todo item on internal:attr=[placeholder="What needs to be done?"i]
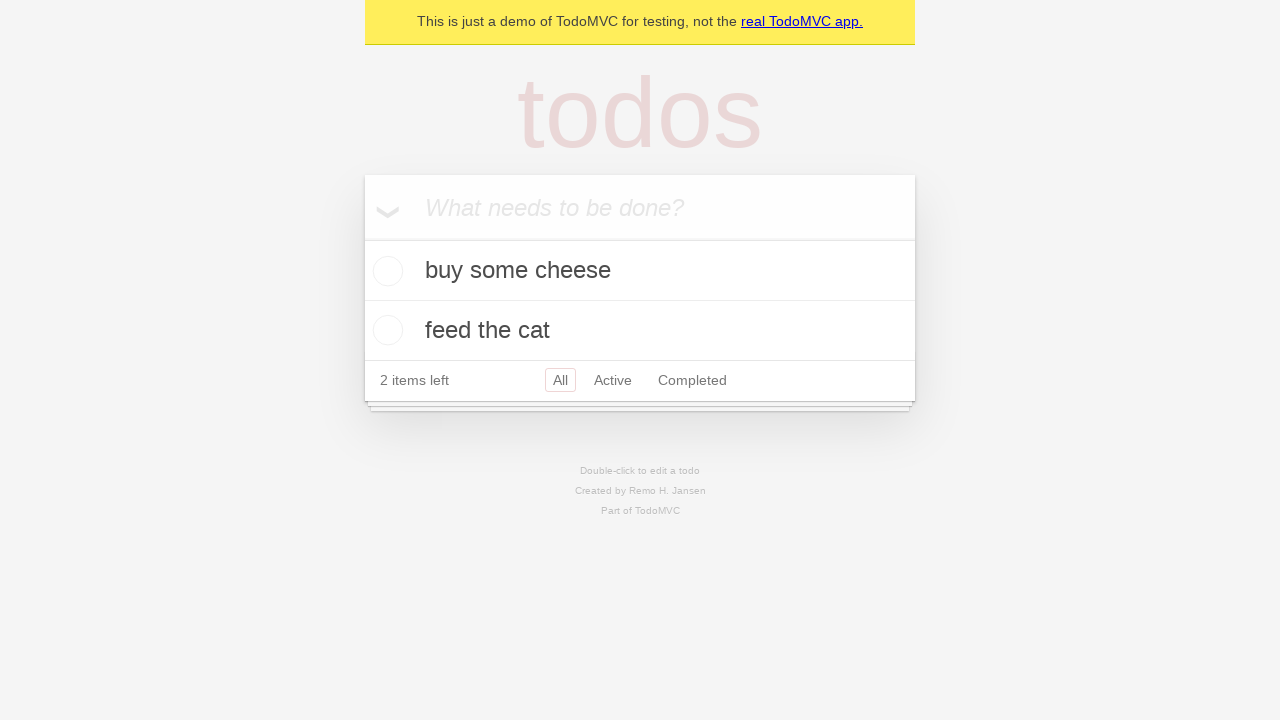

Second todo item appeared in the list, verifying both todos are visible
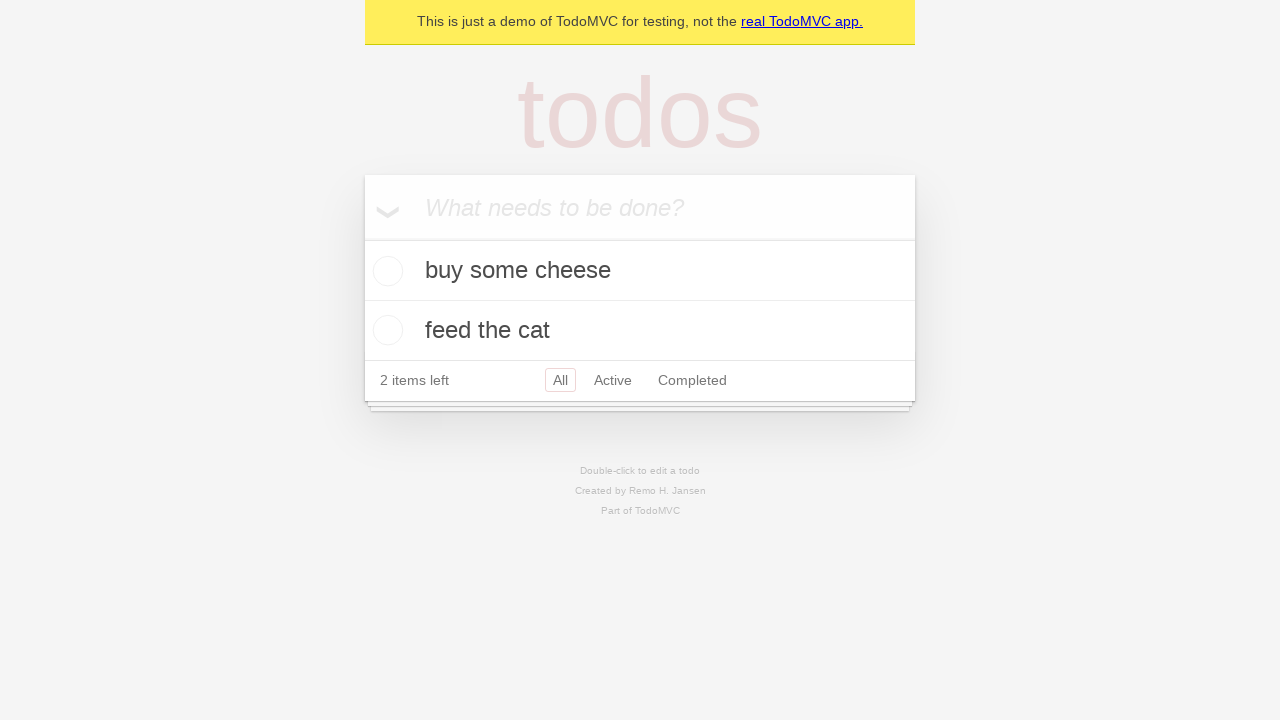

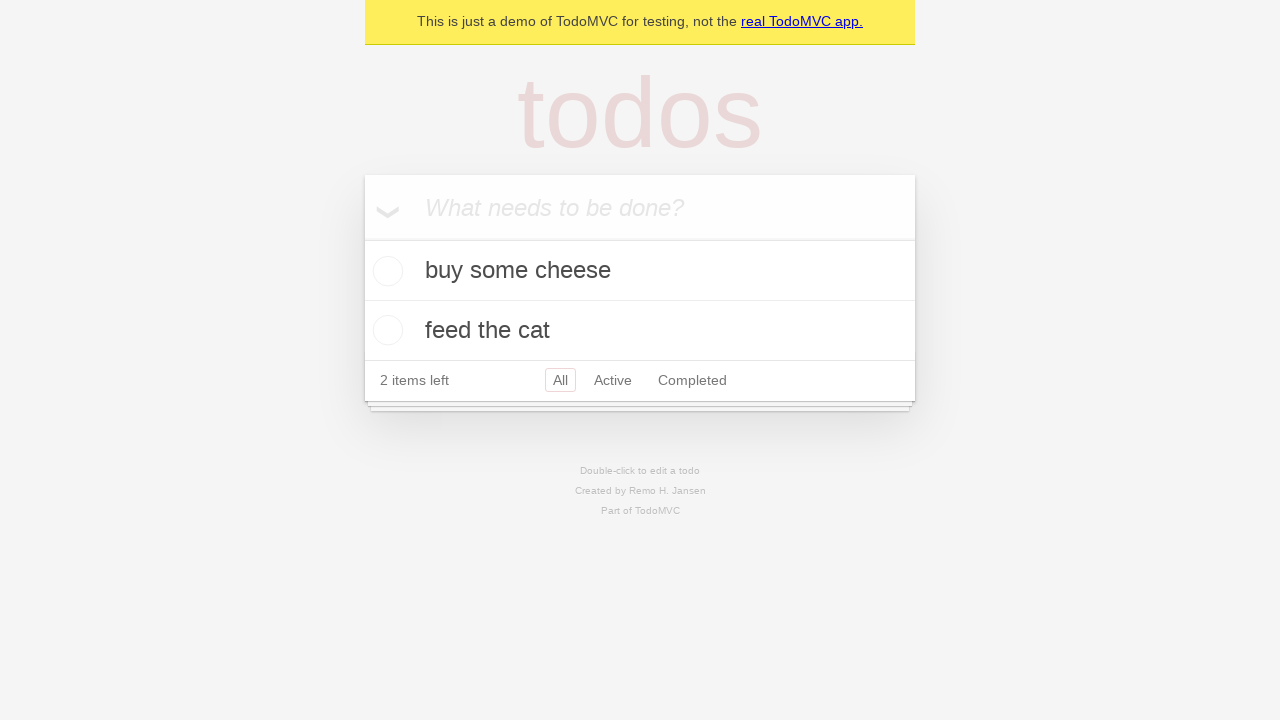